Tests dynamic loading by waiting for loading indicator to disappear

Starting URL: https://automationfc.github.io/dynamic-loading/

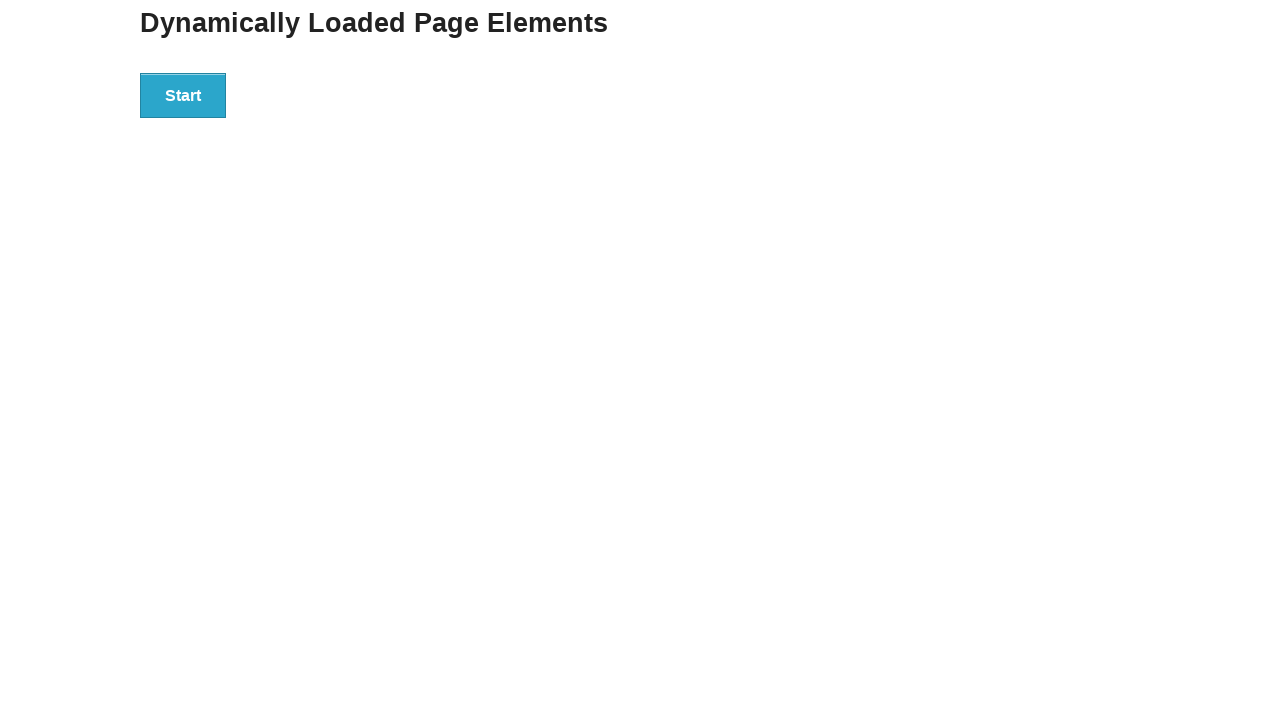

Clicked start button to trigger dynamic loading at (183, 95) on div#start>button
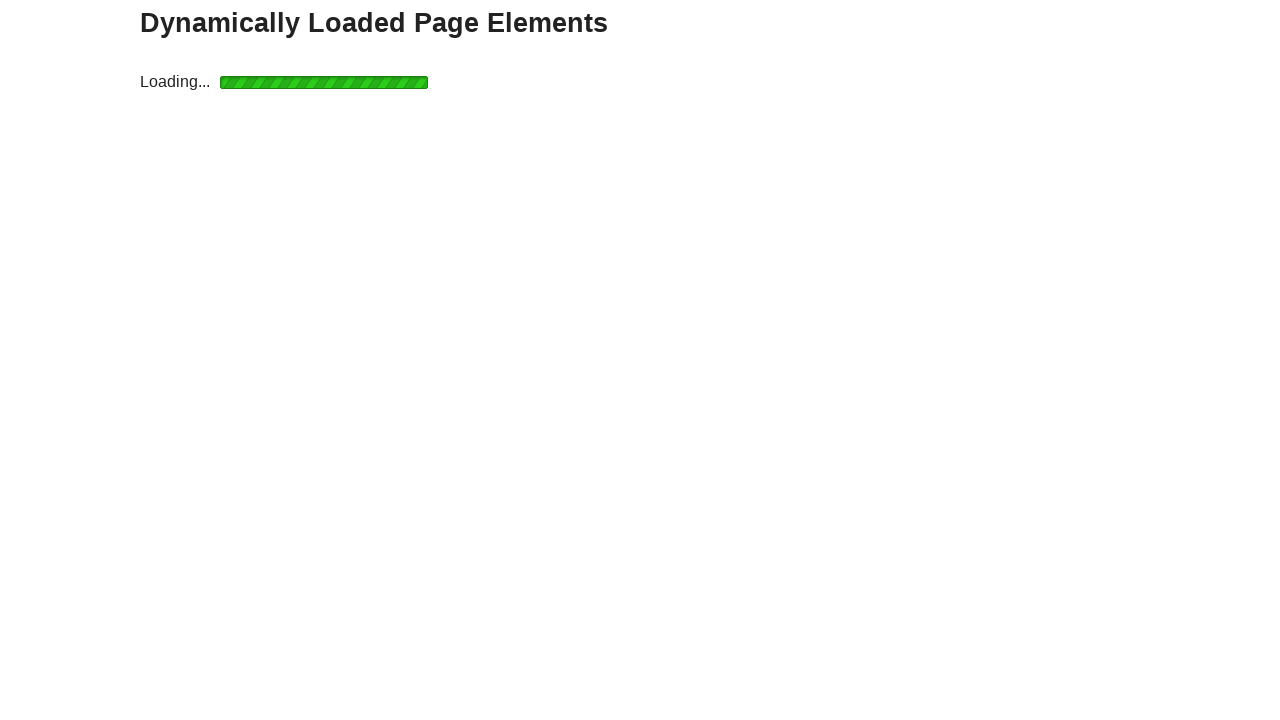

Loading indicator disappeared after waiting
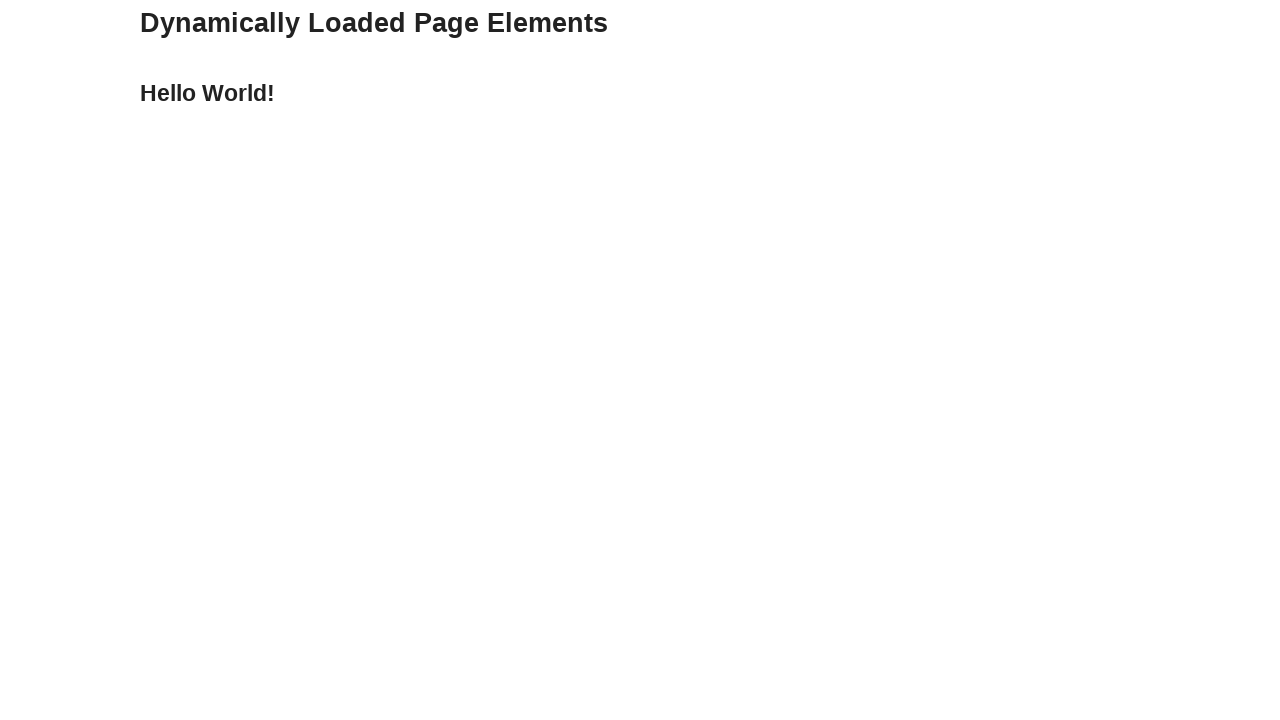

Verified finish message equals 'Hello World!'
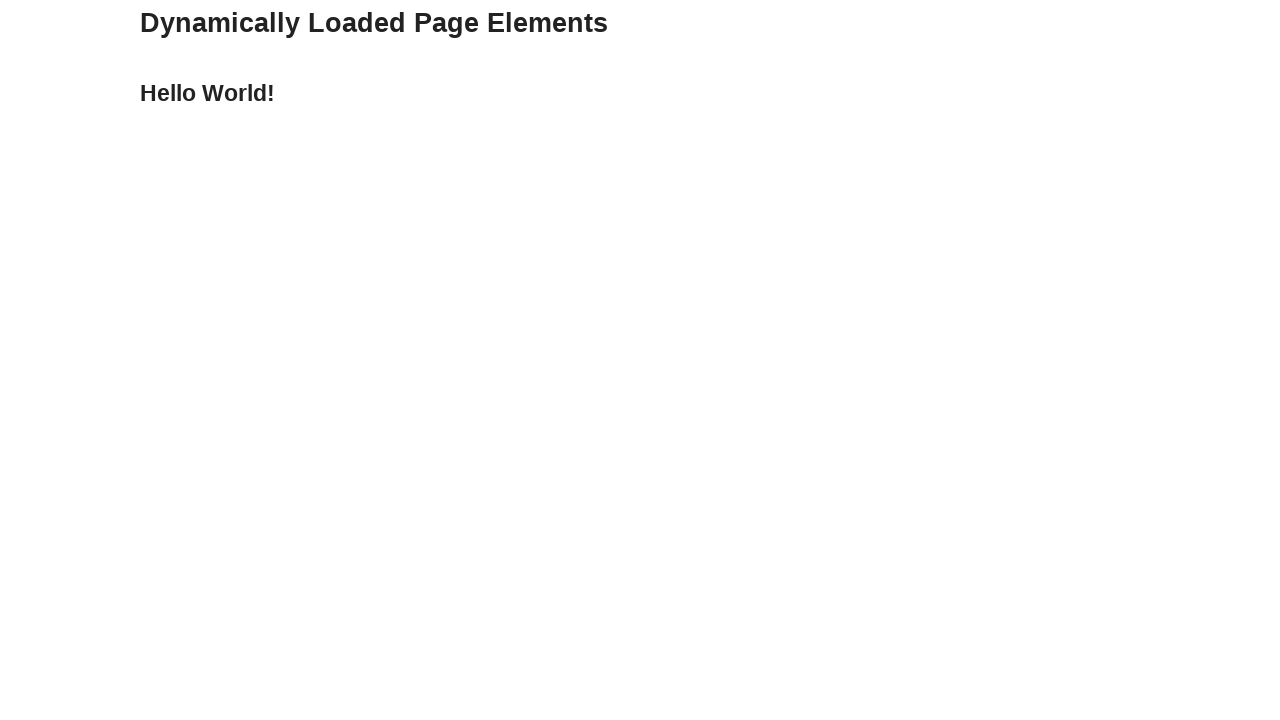

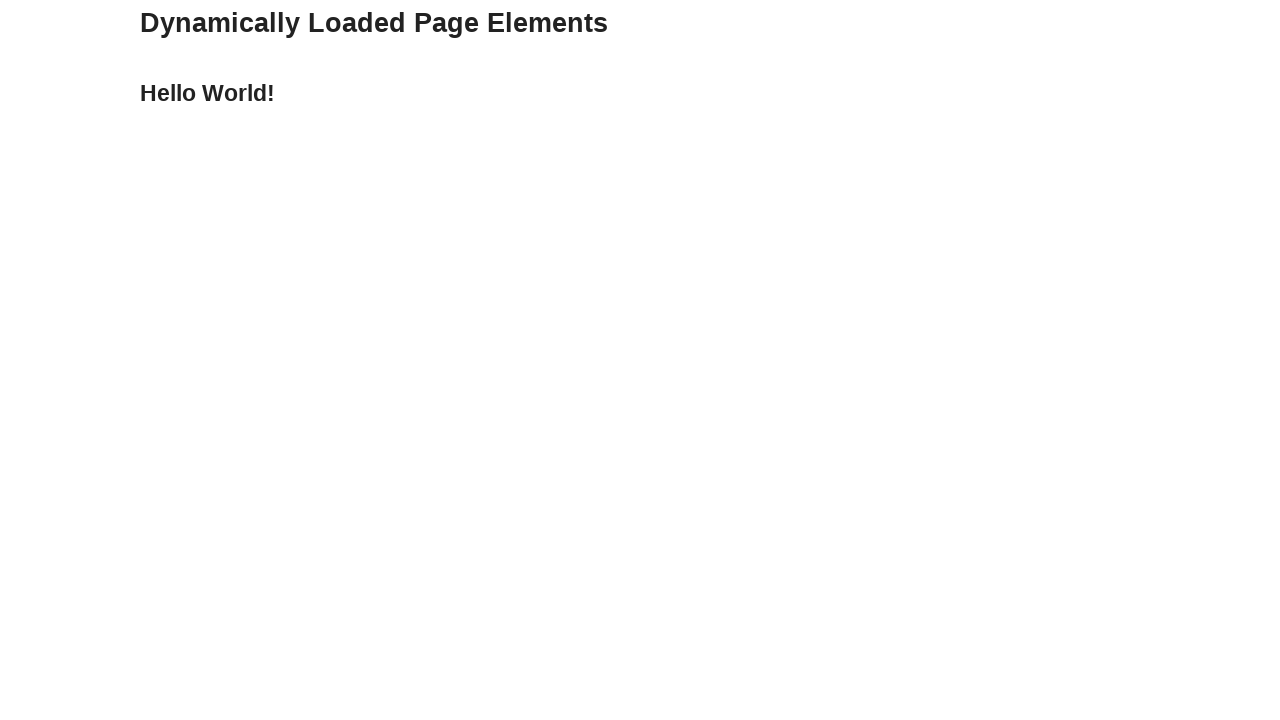